Tests dropdown selection functionality by selecting a value from a single select dropdown menu

Starting URL: https://www.qa-practice.com/elements/select/single_select

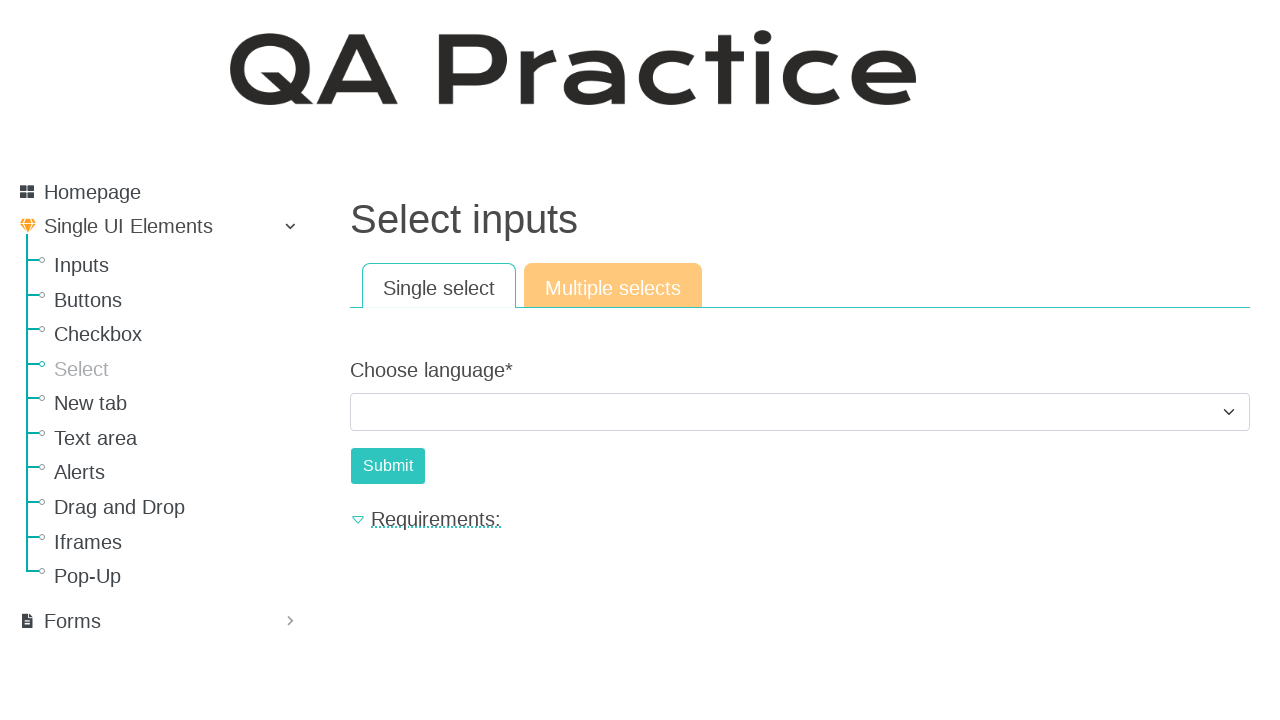

Selected value '2' from the single select dropdown menu on #id_choose_language
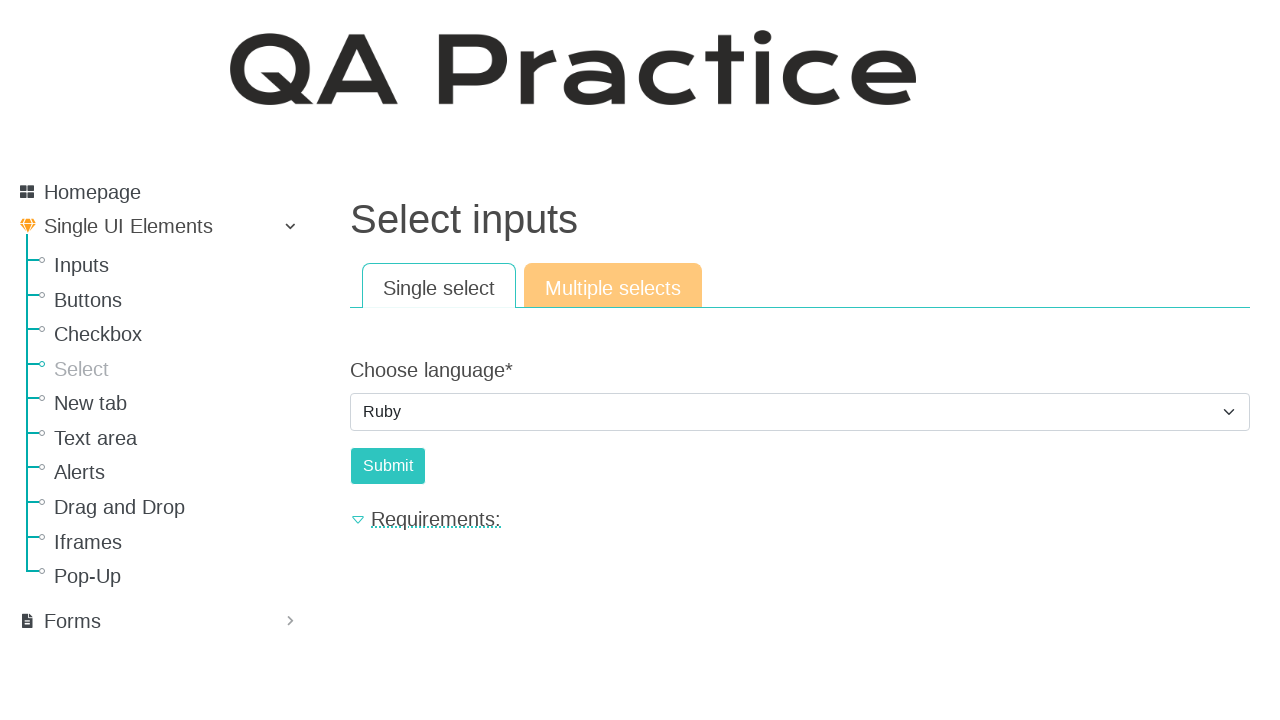

Verified that the dropdown selection was successfully set to value '2'
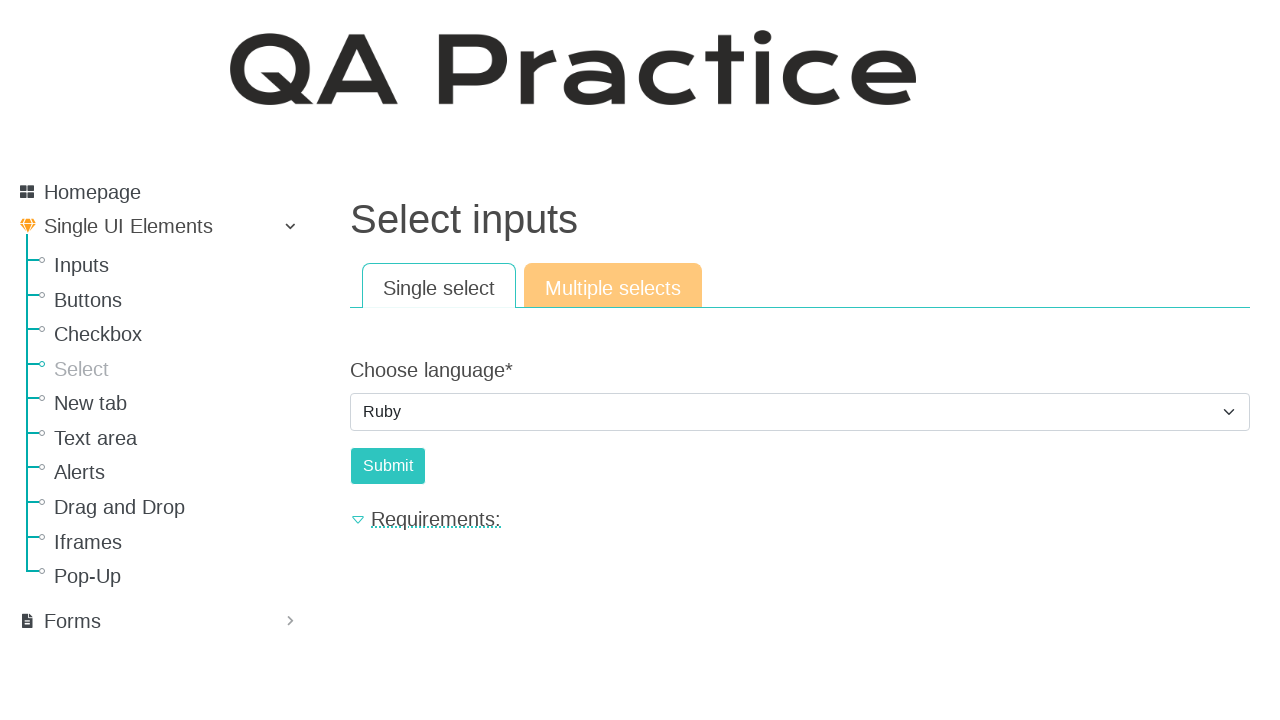

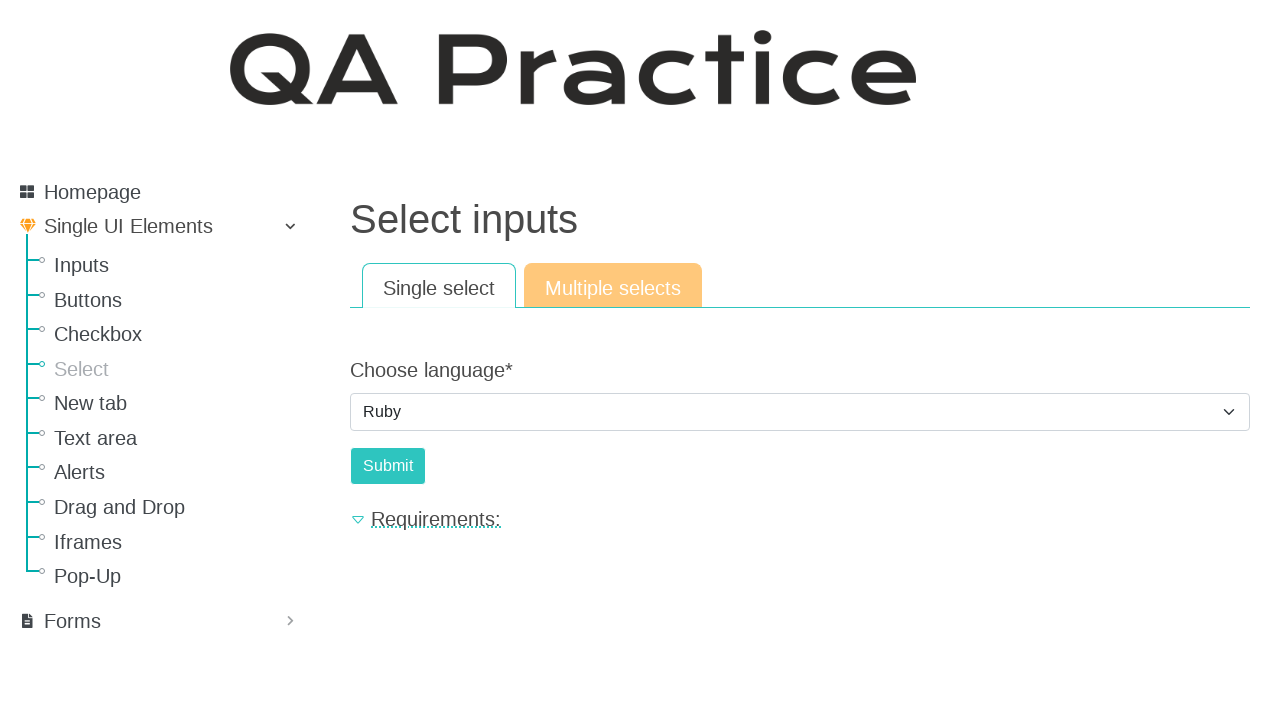